Tests clicking a link that opens a popup window on a test page, demonstrating window handling behavior

Starting URL: https://omayo.blogspot.com/

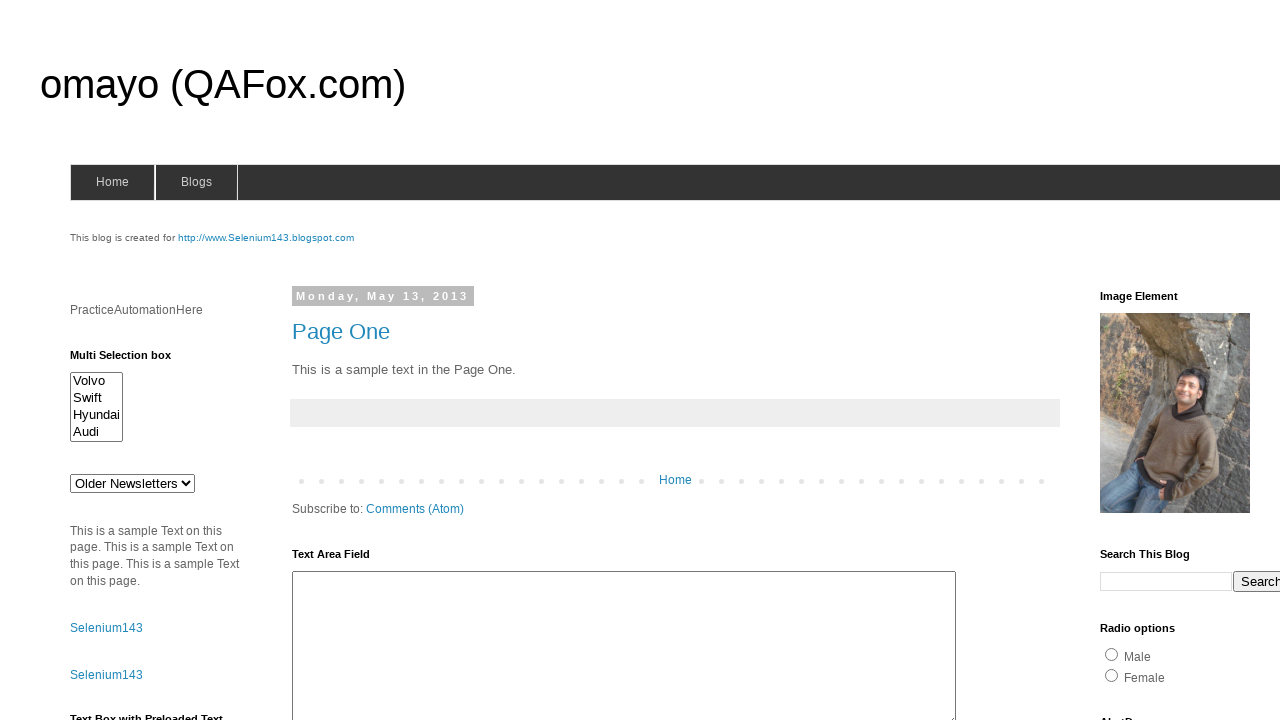

Clicked the 'Open a popup window' link at (132, 360) on xpath=//a[text()='Open a popup window']
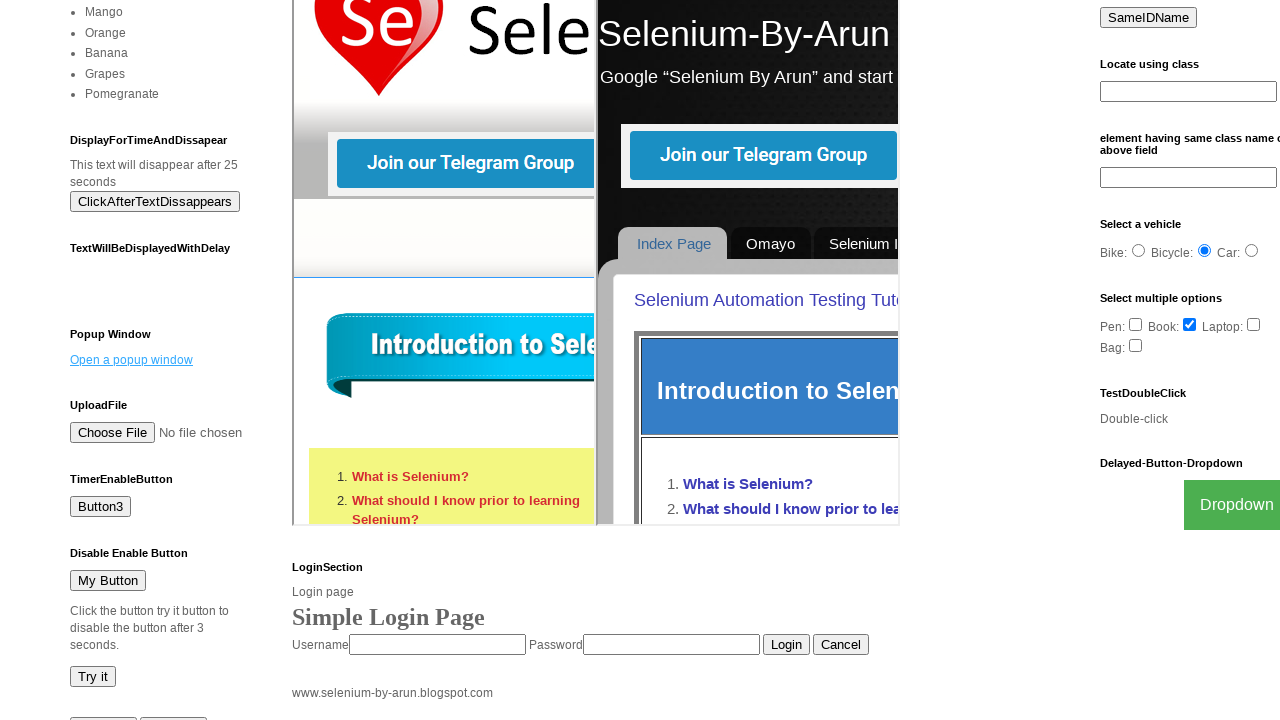

Waited 1000ms for popup window to open
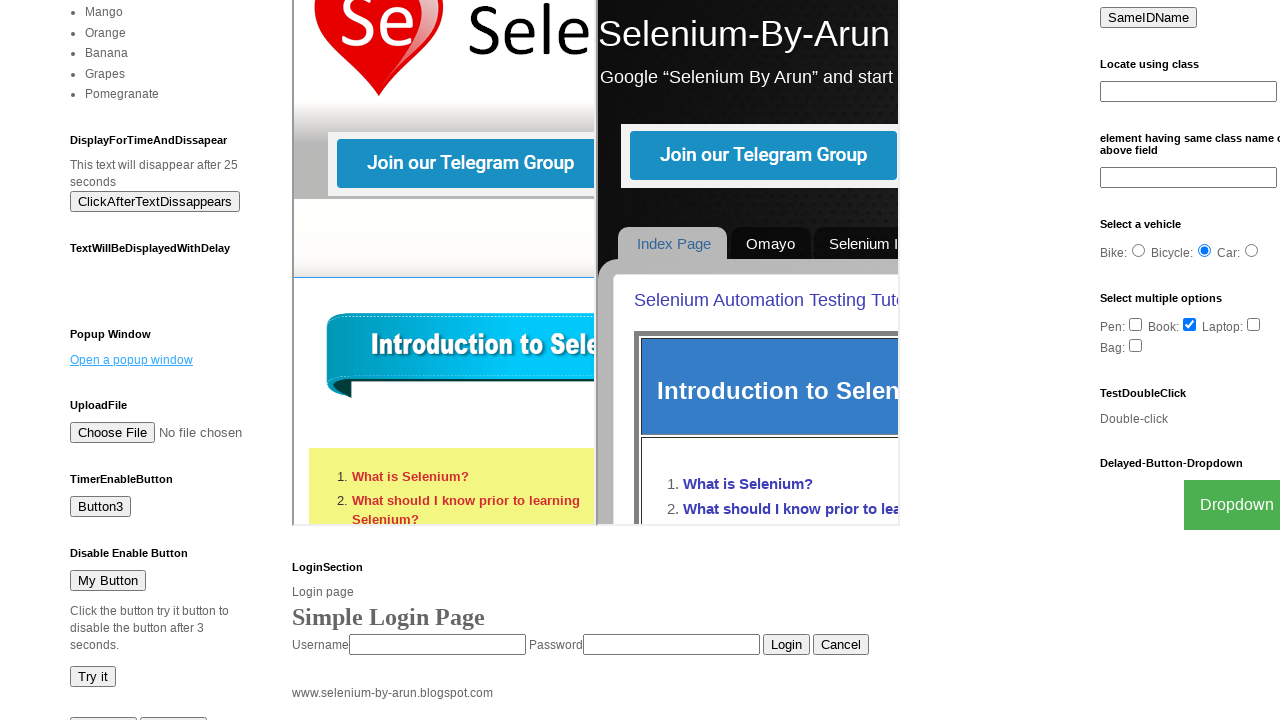

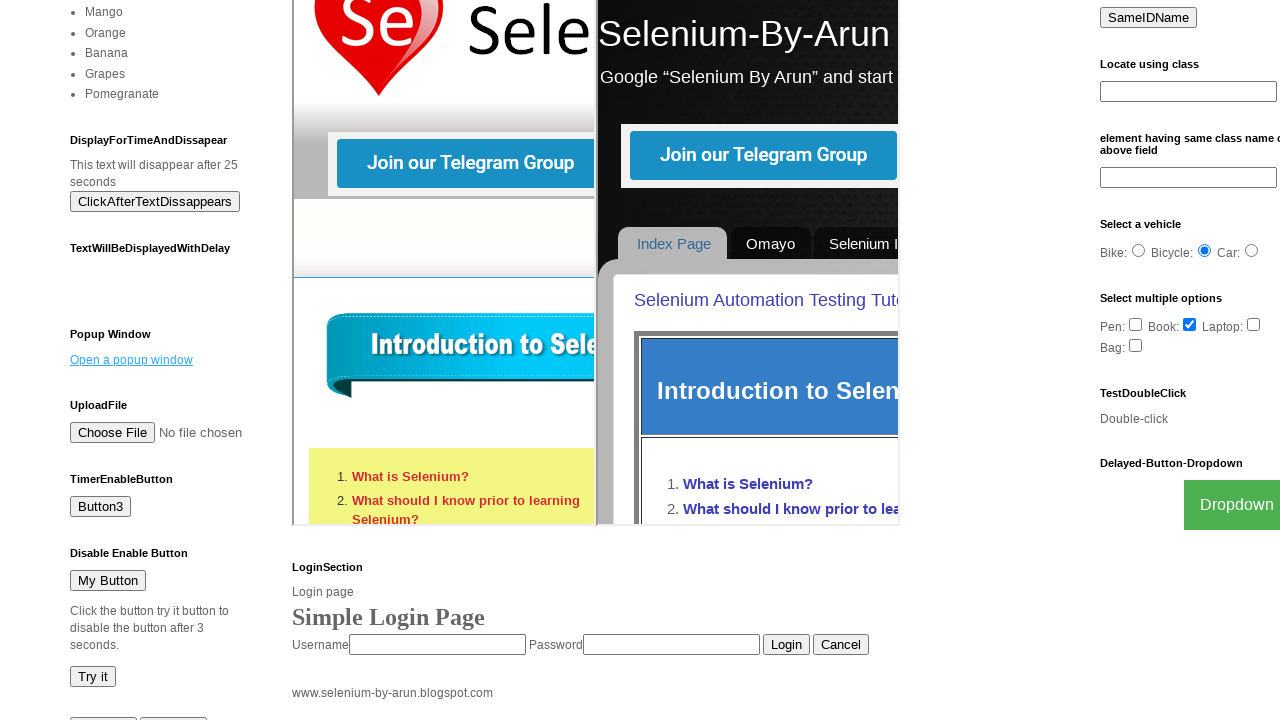